Tests clicking on a Pinterest link and verifies navigation to Pinterest in a new tab

Starting URL: https://wonderl.ink/@fokuz.photo/

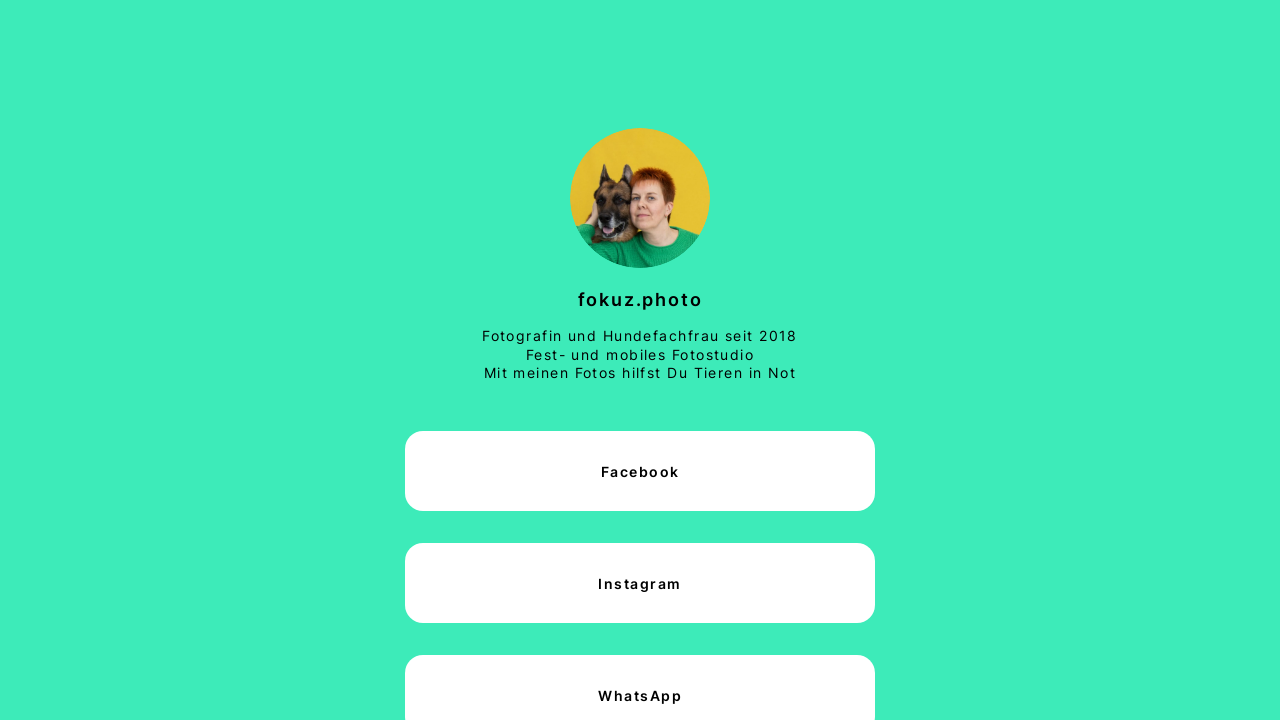

Waited for page to load (networkidle)
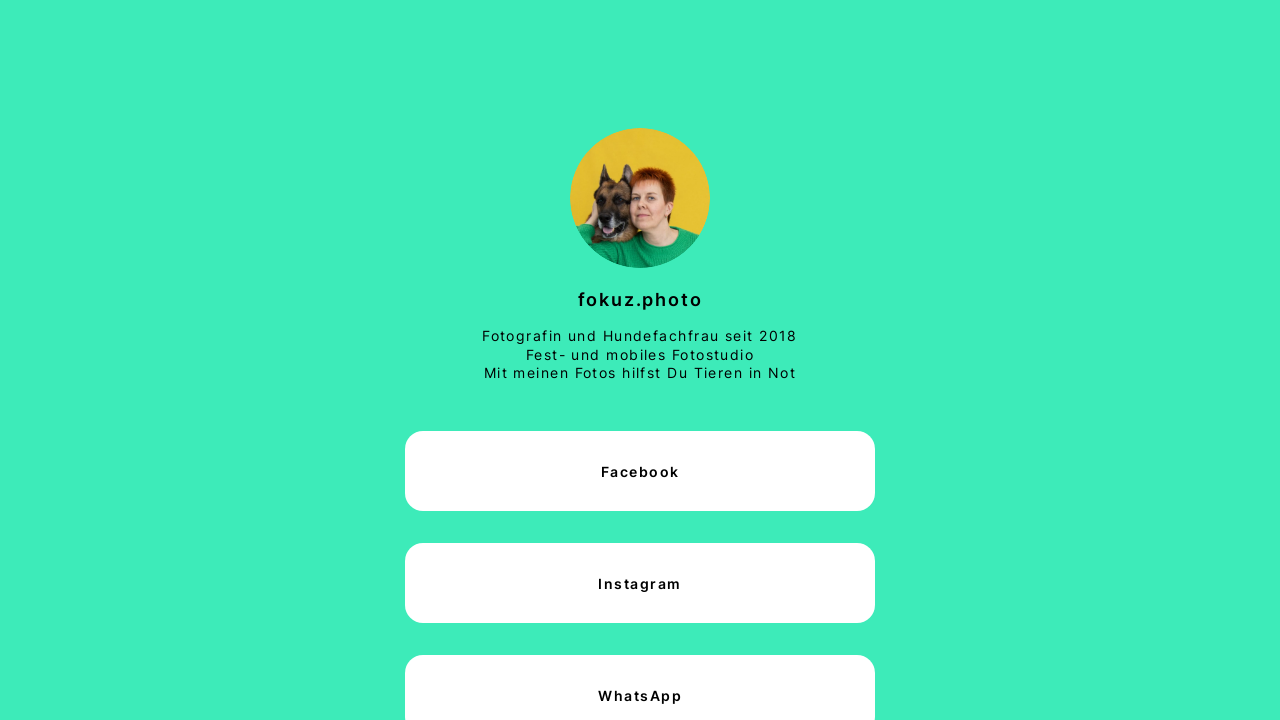

Clicked on Pinterest link and new tab opened at (640, 360) on text=Pinterest
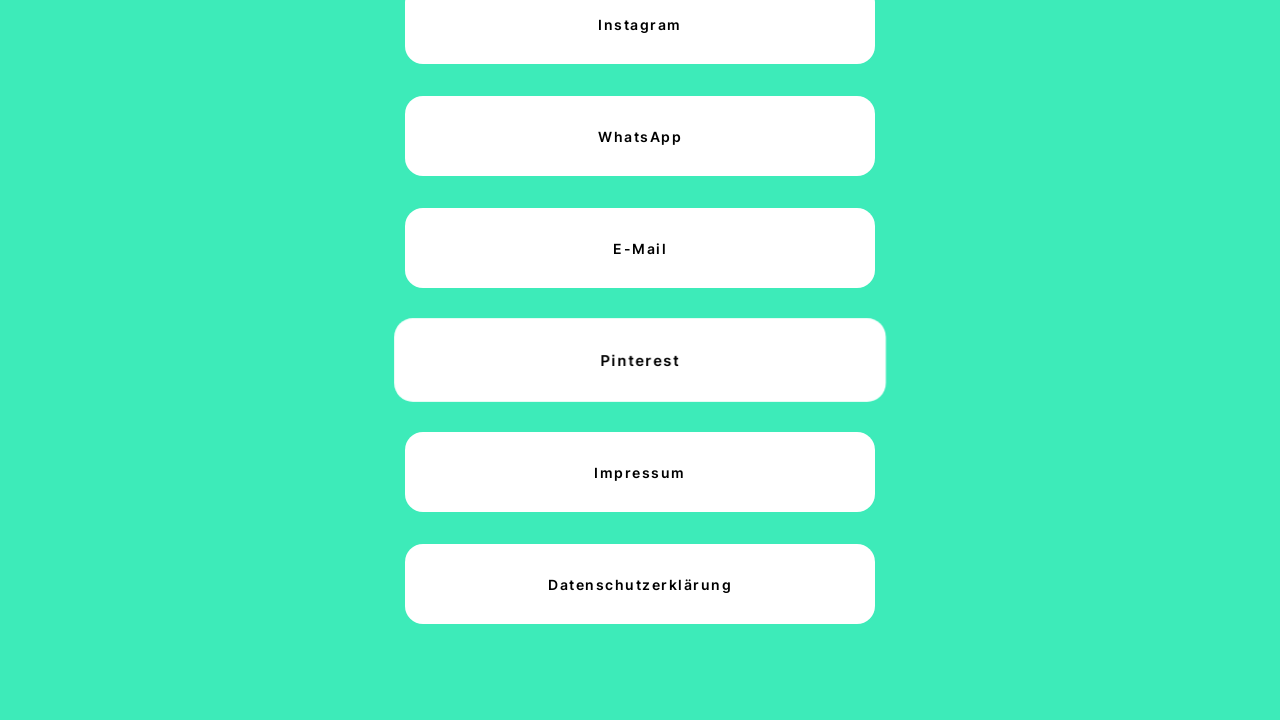

Obtained reference to new Pinterest tab
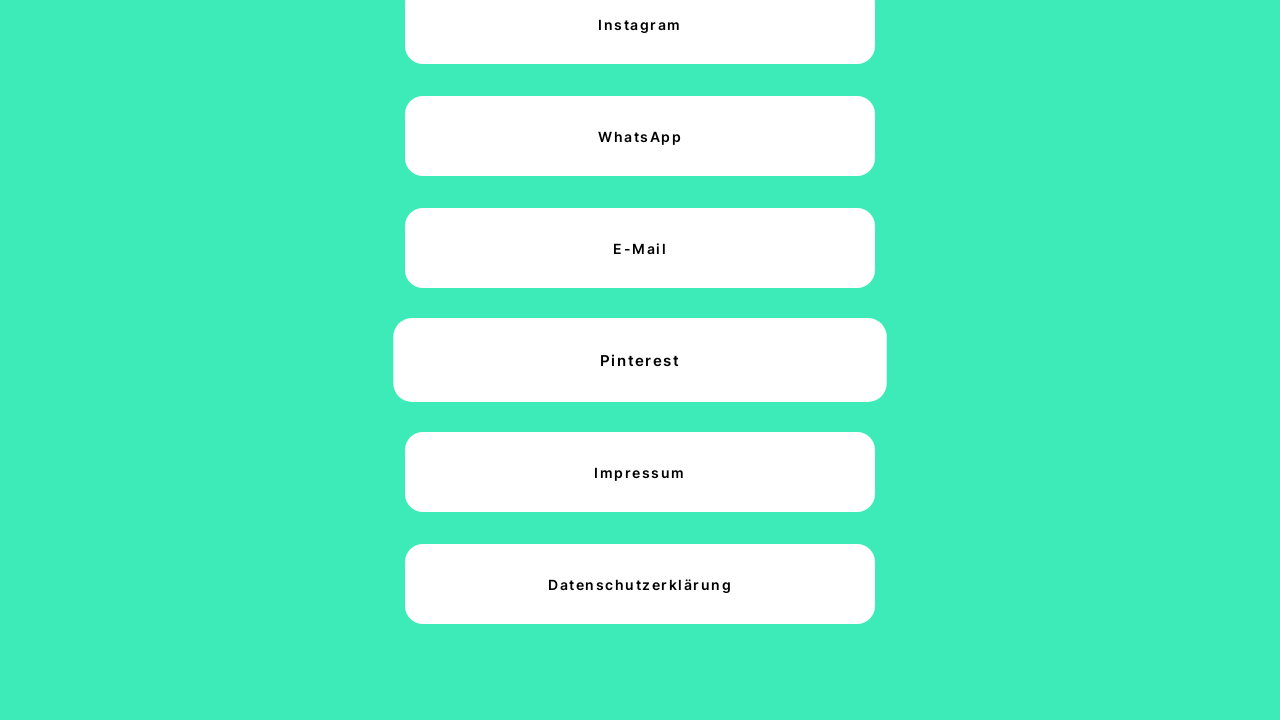

Waited for new Pinterest page to load (domcontentloaded)
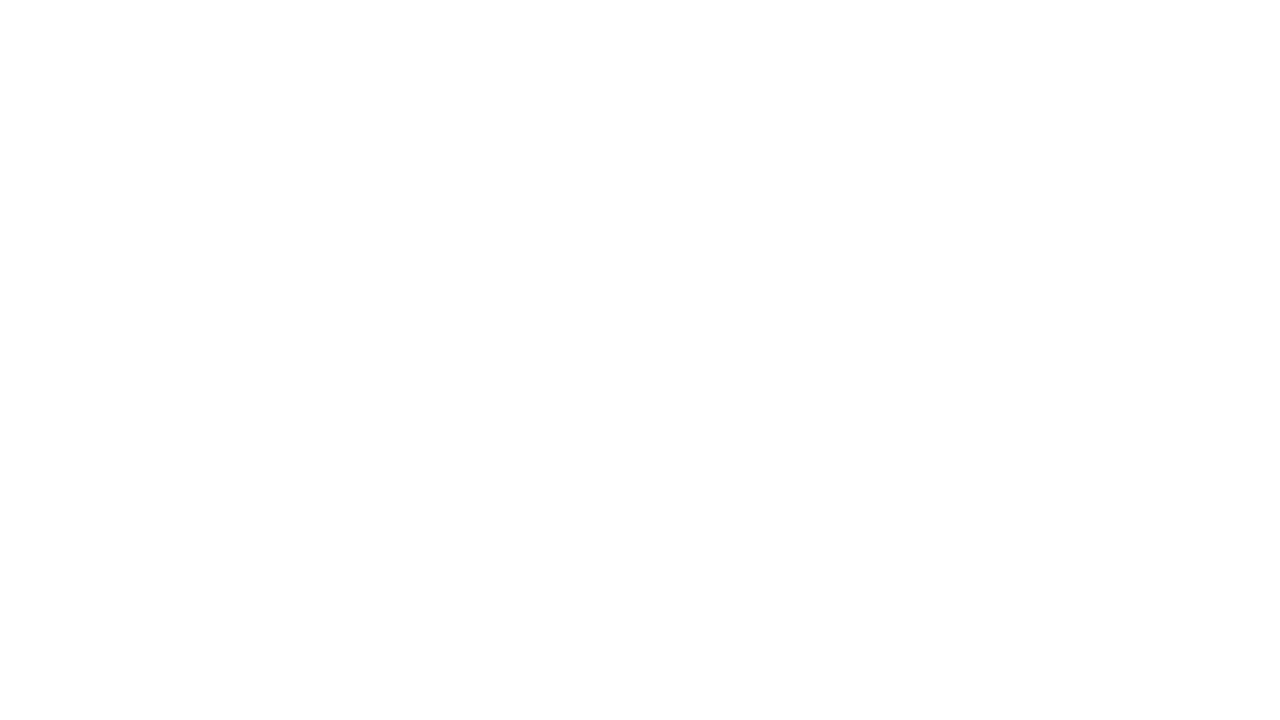

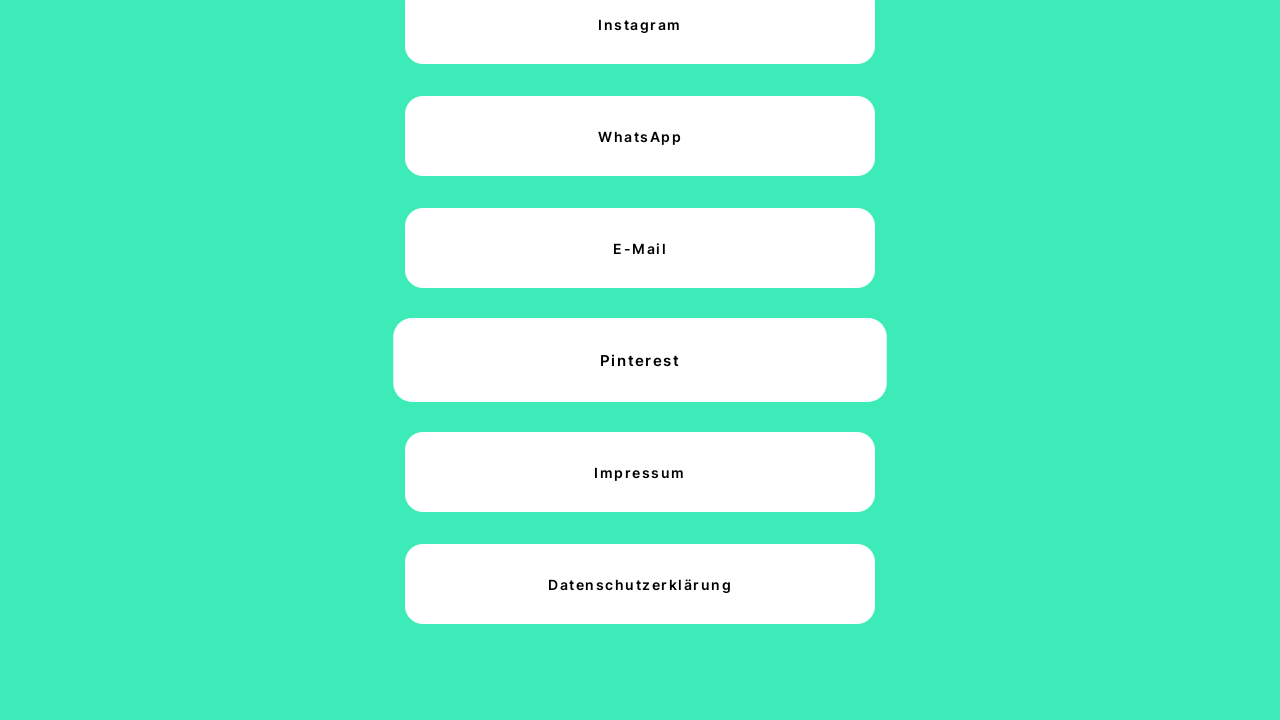